Tests that clicking the Video Tutorials icon navigates to a video-related page

Starting URL: https://automationexercise.com/api_list

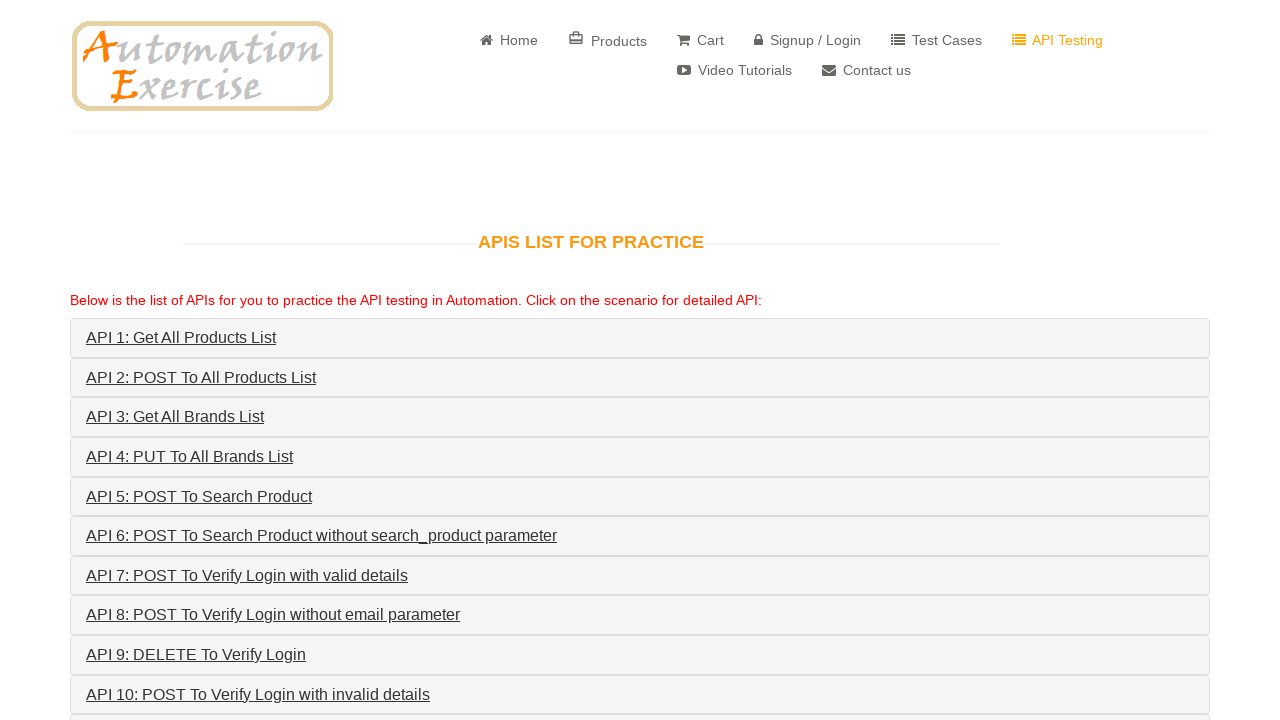

Clicked the Video Tutorials icon/link at (734, 70) on a:has-text('Video Tutorials')
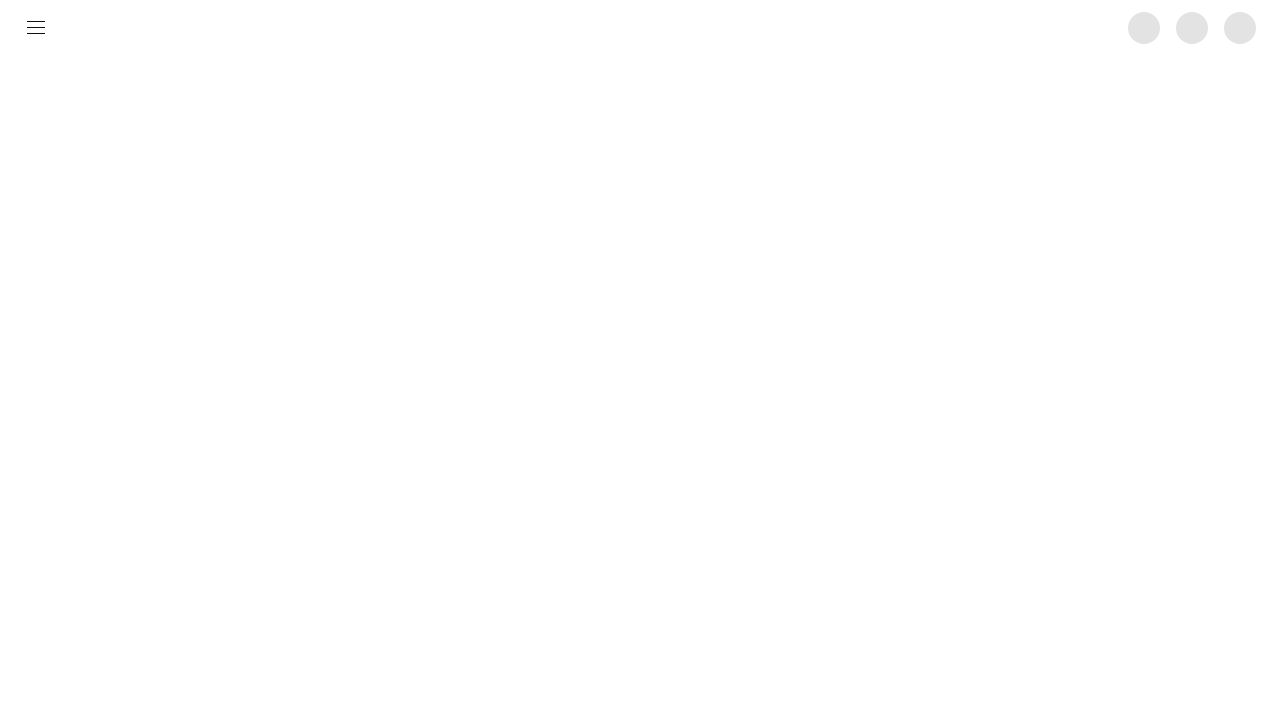

Page loaded after clicking Video Tutorials link
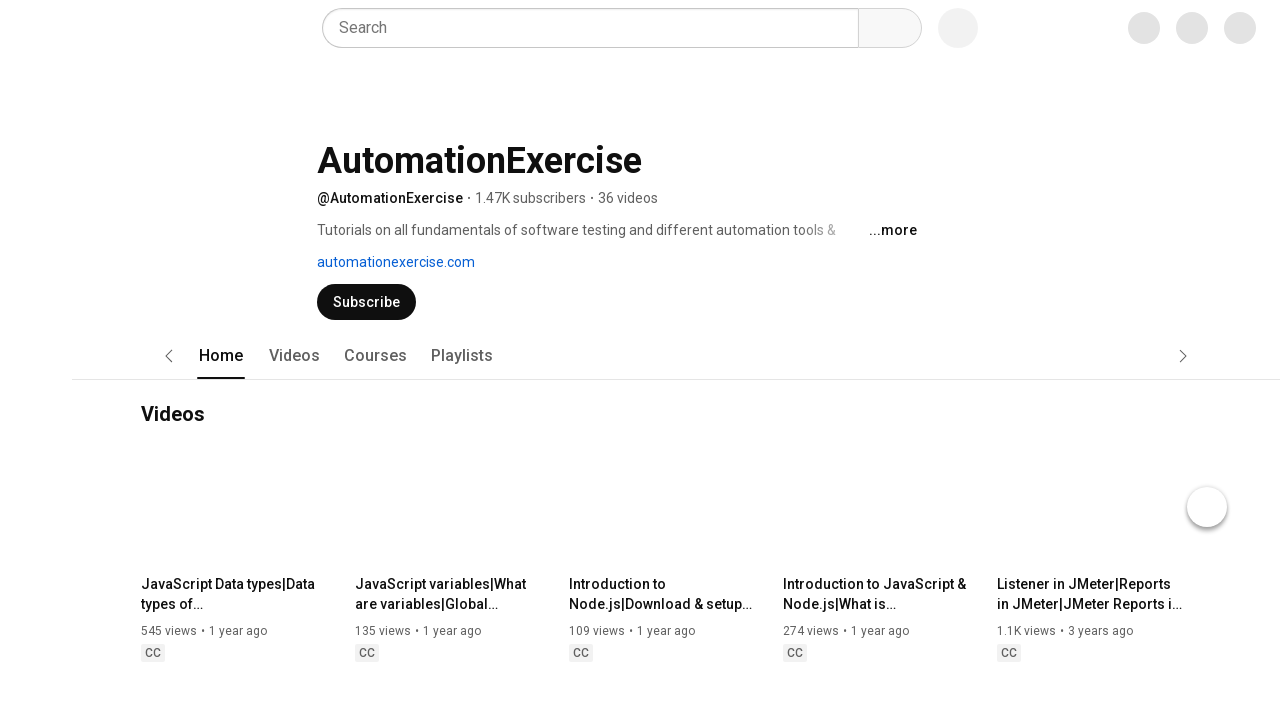

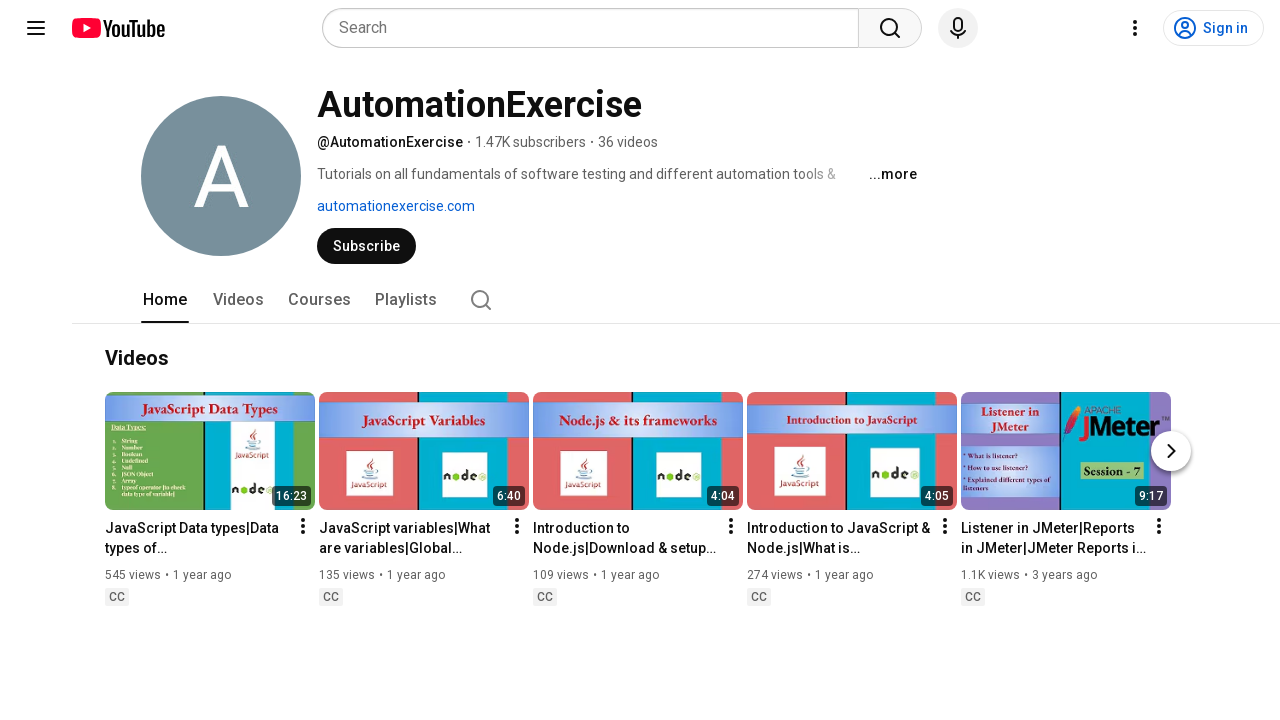